Tests context menu functionality by navigating to the context menu page, performing a right-click on a designated area, and accepting the resulting alert dialog

Starting URL: https://the-internet.herokuapp.com/

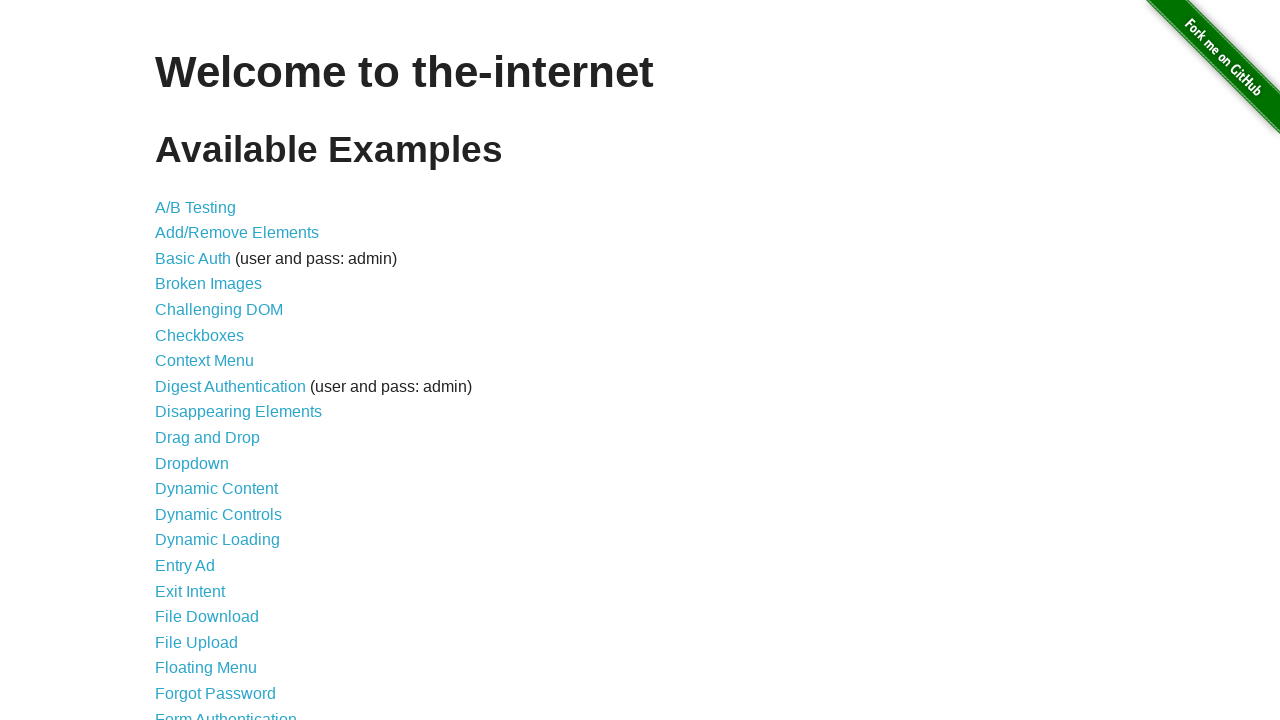

Clicked context menu link to navigate to context menu page at (204, 361) on a[href='/context_menu']
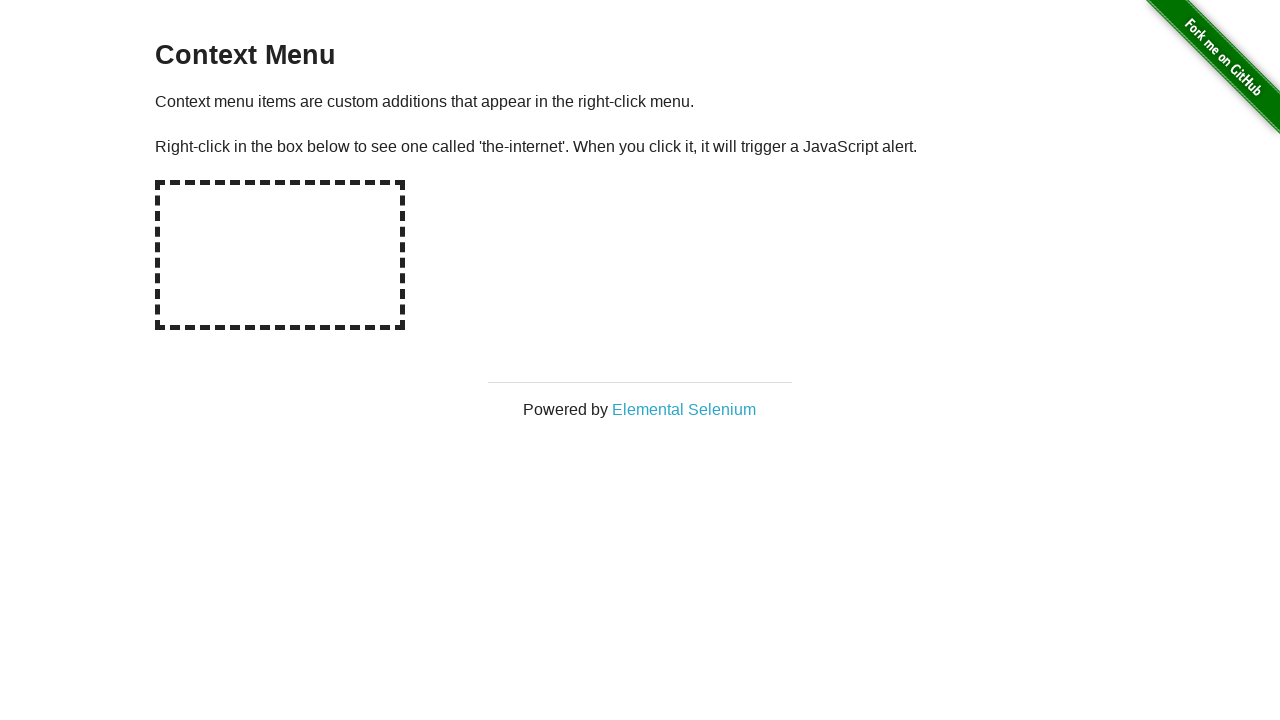

Right-clicked on hot-spot area to trigger context menu at (280, 255) on #hot-spot
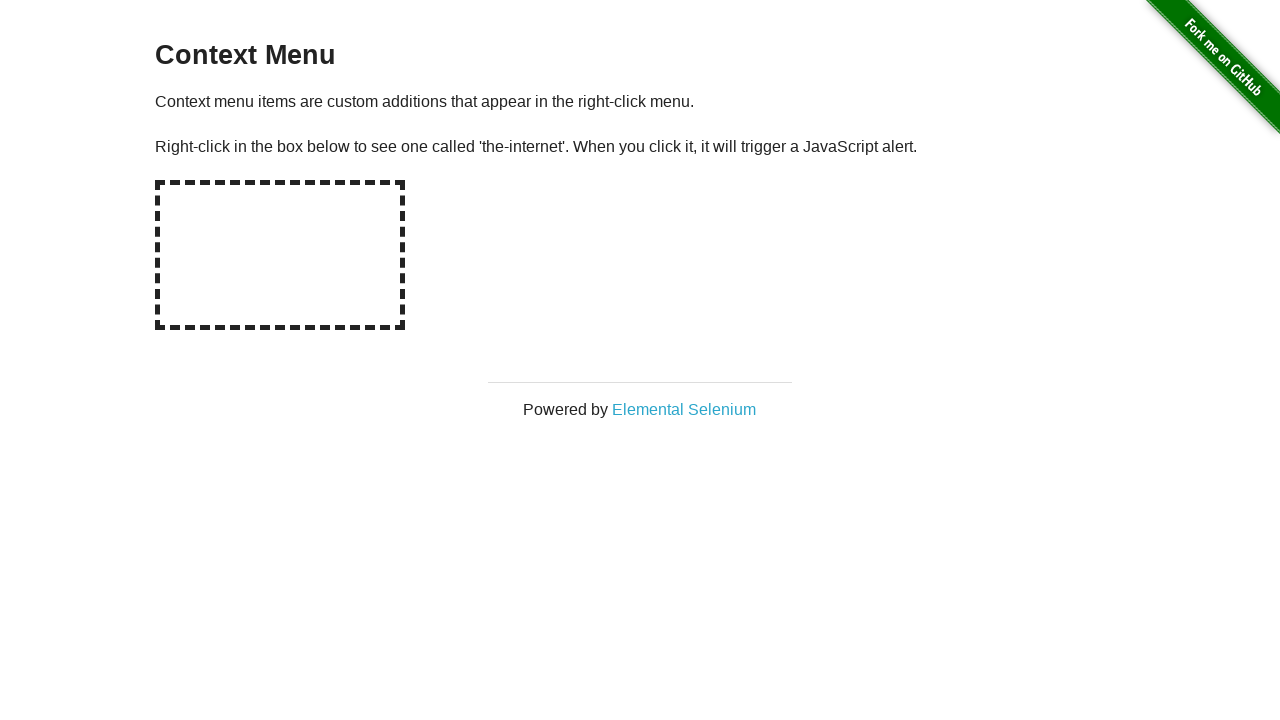

Set up dialog handler to accept alert
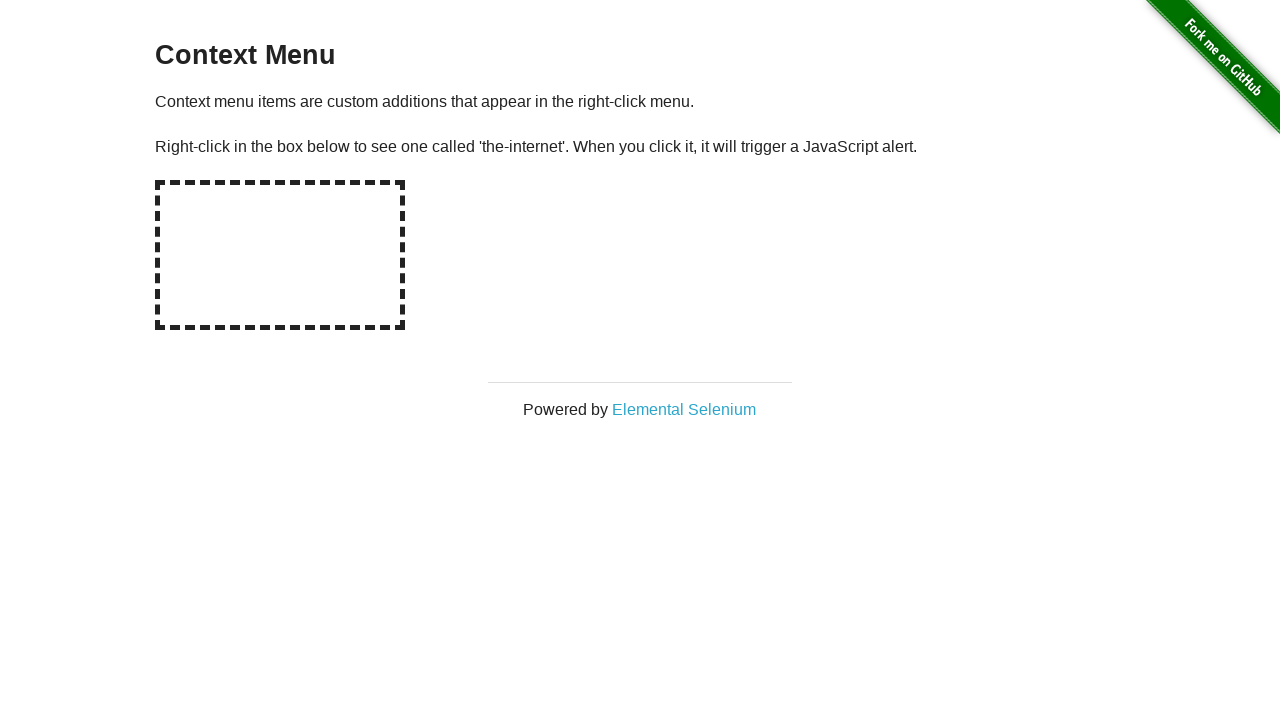

Right-clicked on hot-spot area again to trigger context menu and alert dialog at (280, 255) on #hot-spot
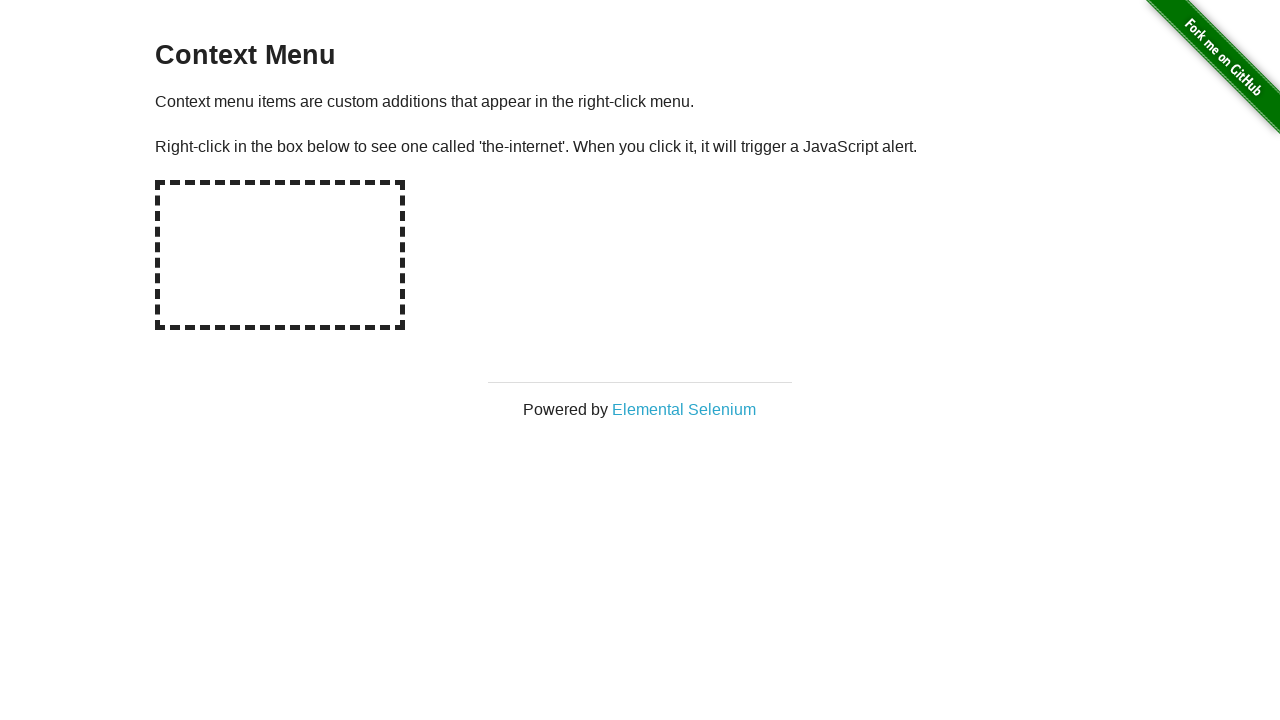

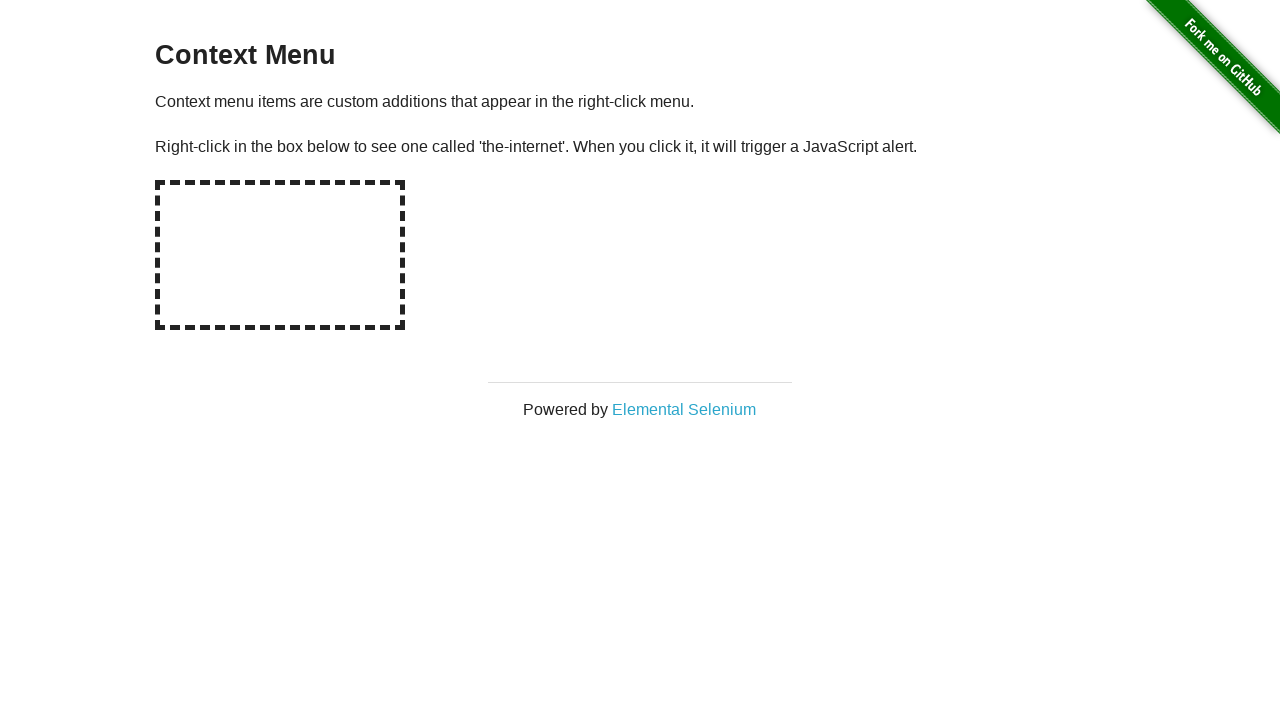